Navigates to W3Schools HTML tables tutorial page and verifies the presence and structure of an HTML table by checking table headers, rows, and cell content.

Starting URL: https://www.w3schools.com/html/html_tables.asp

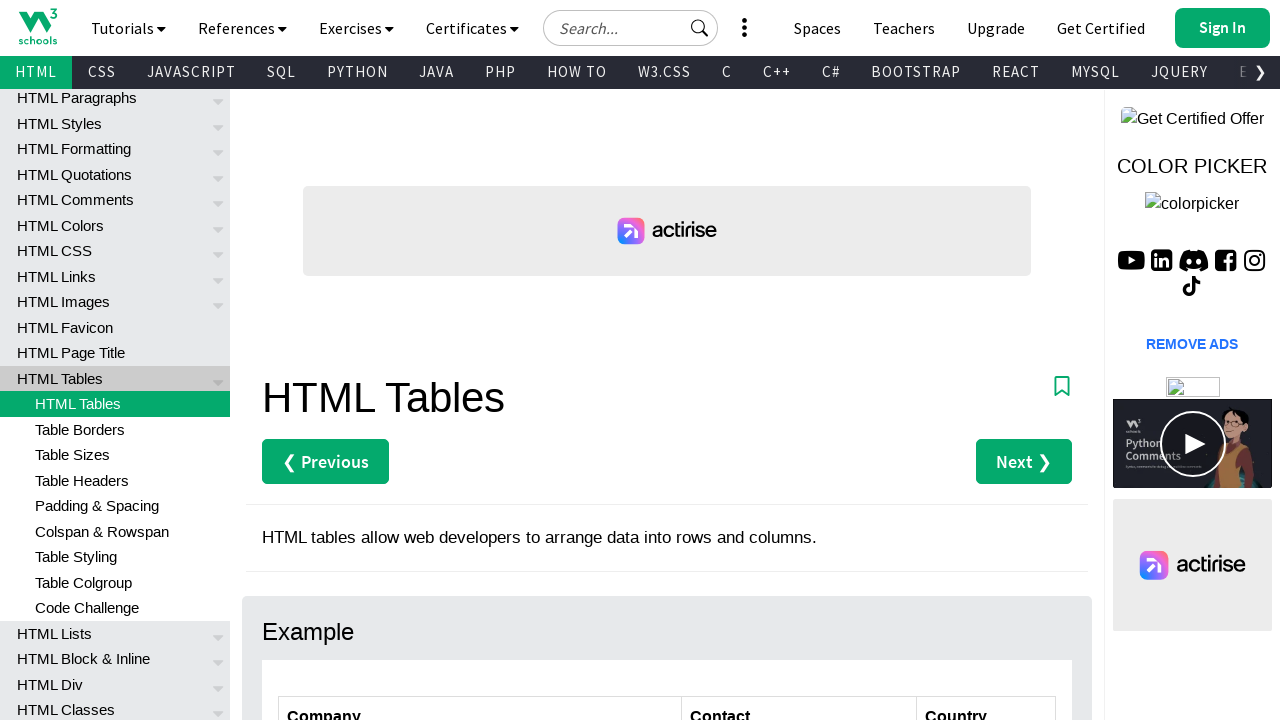

Navigated to W3Schools HTML tables tutorial page
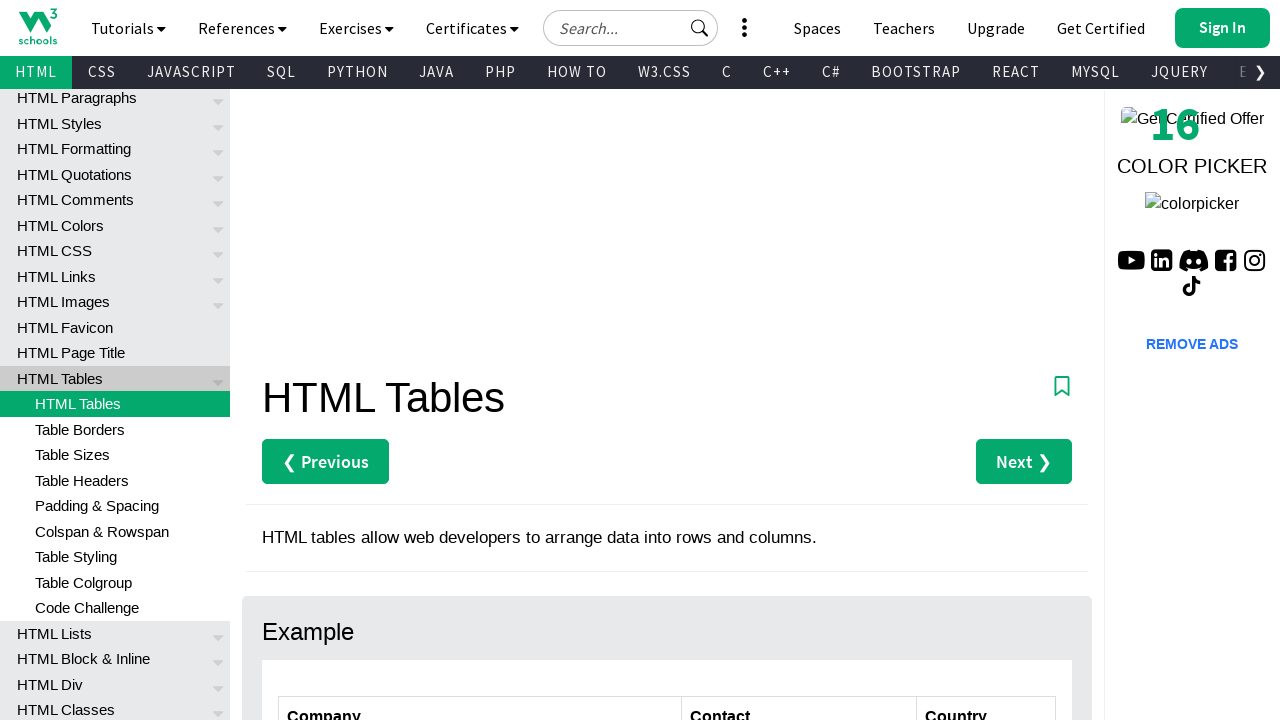

Table with id 'customers' is visible on the page
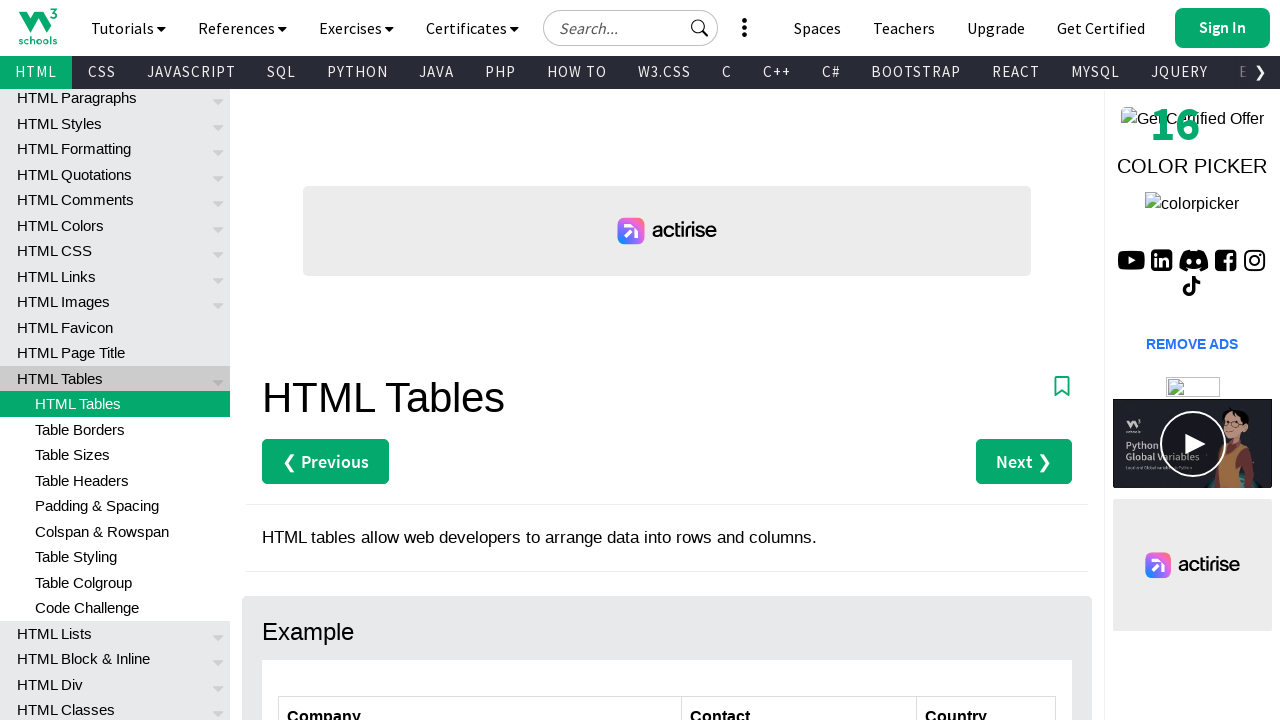

Table headers are present and accessible
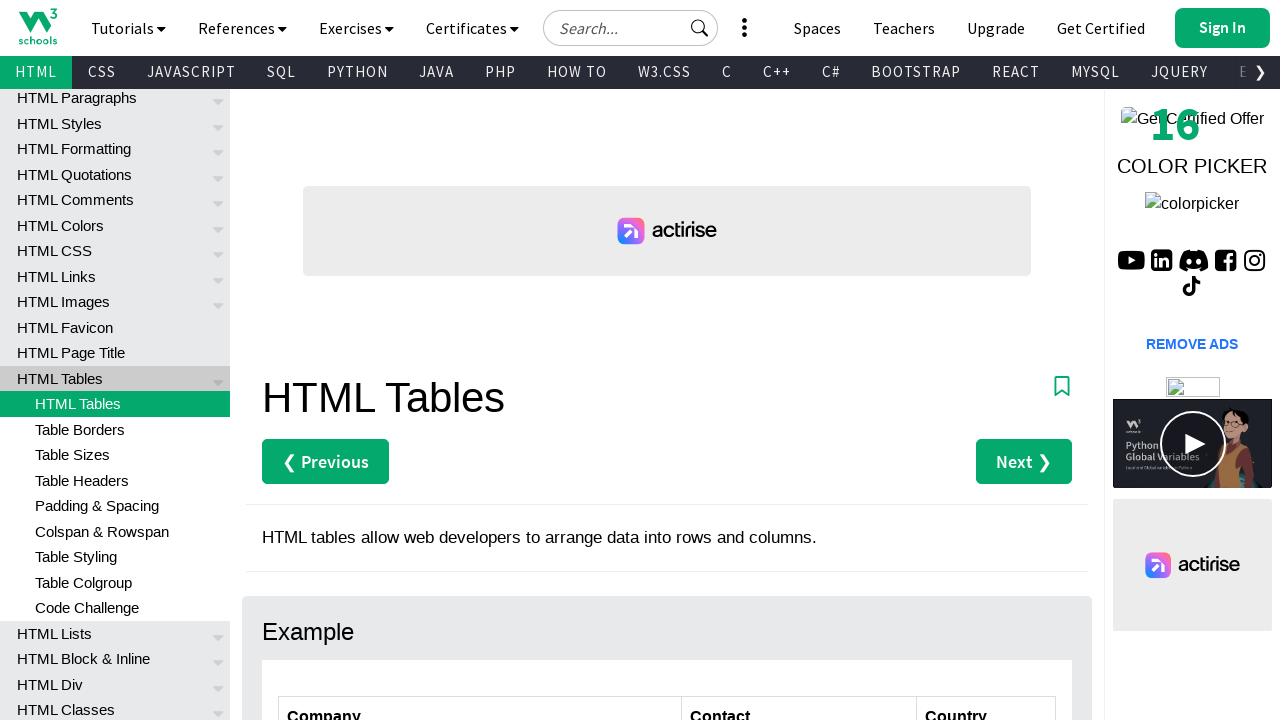

Table rows are present and accessible
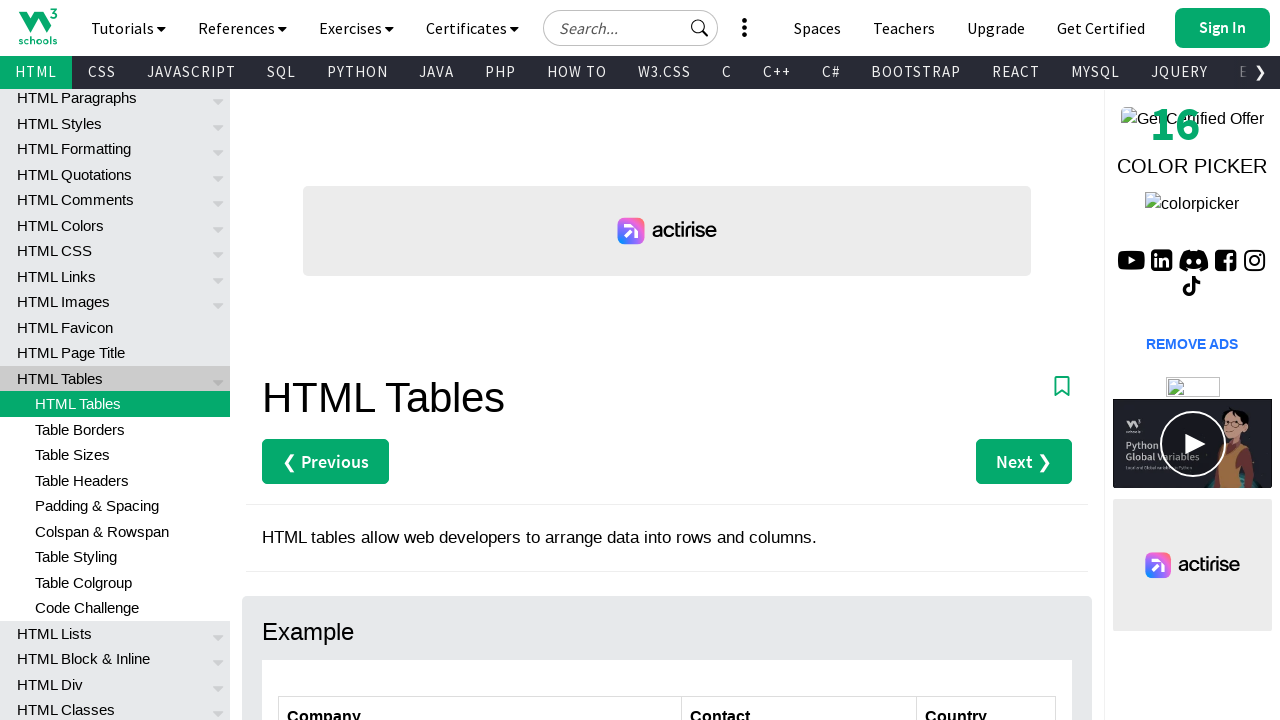

First column cell in row 2 is accessible
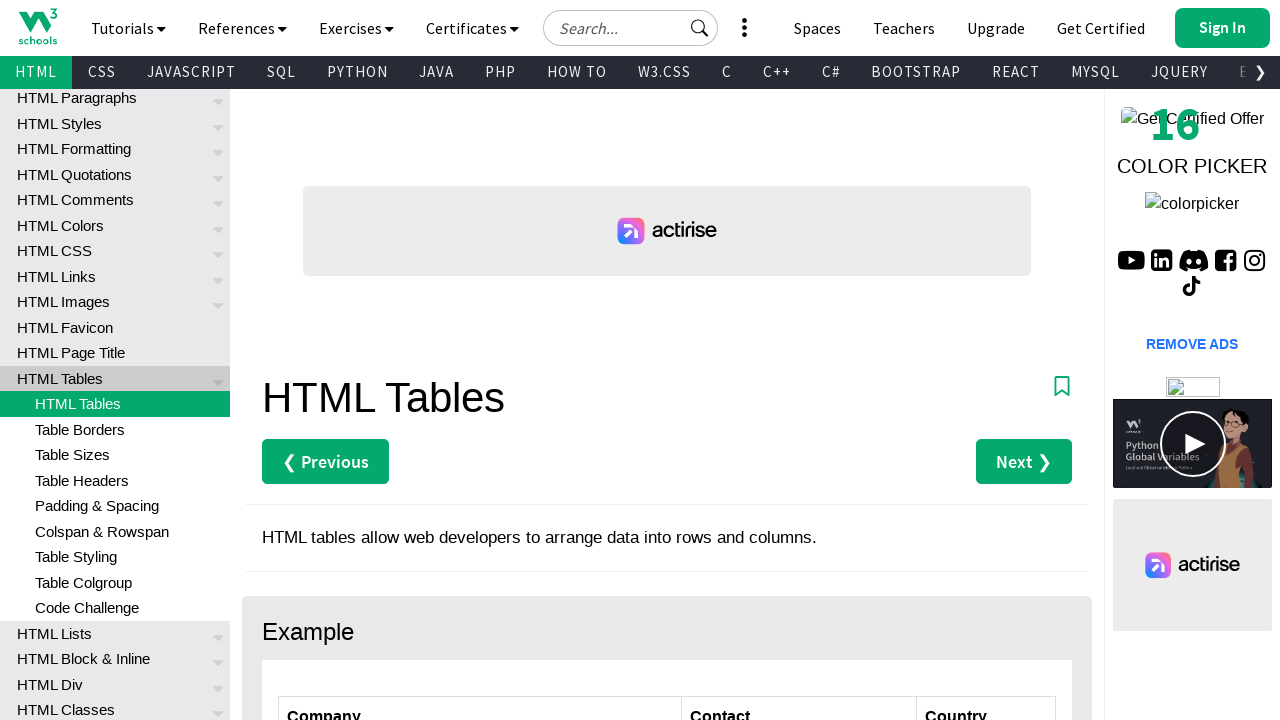

First column cell in row 3 is accessible
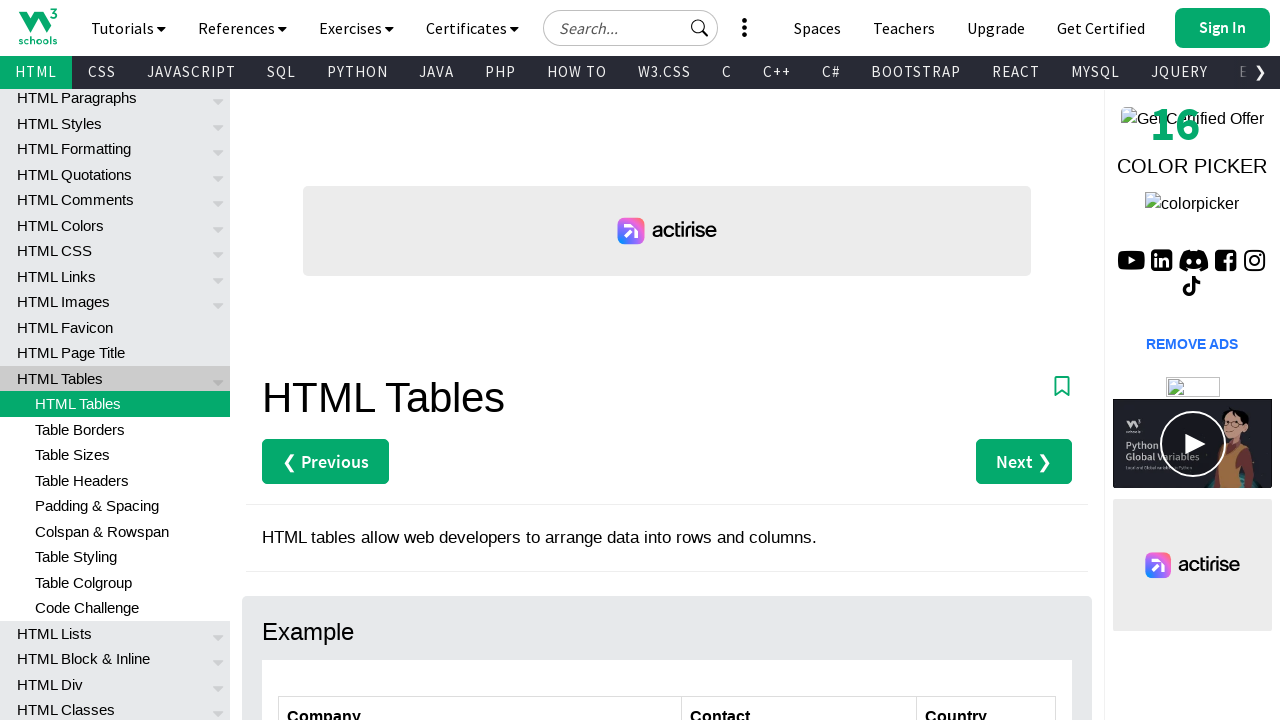

First column cell in row 4 is accessible
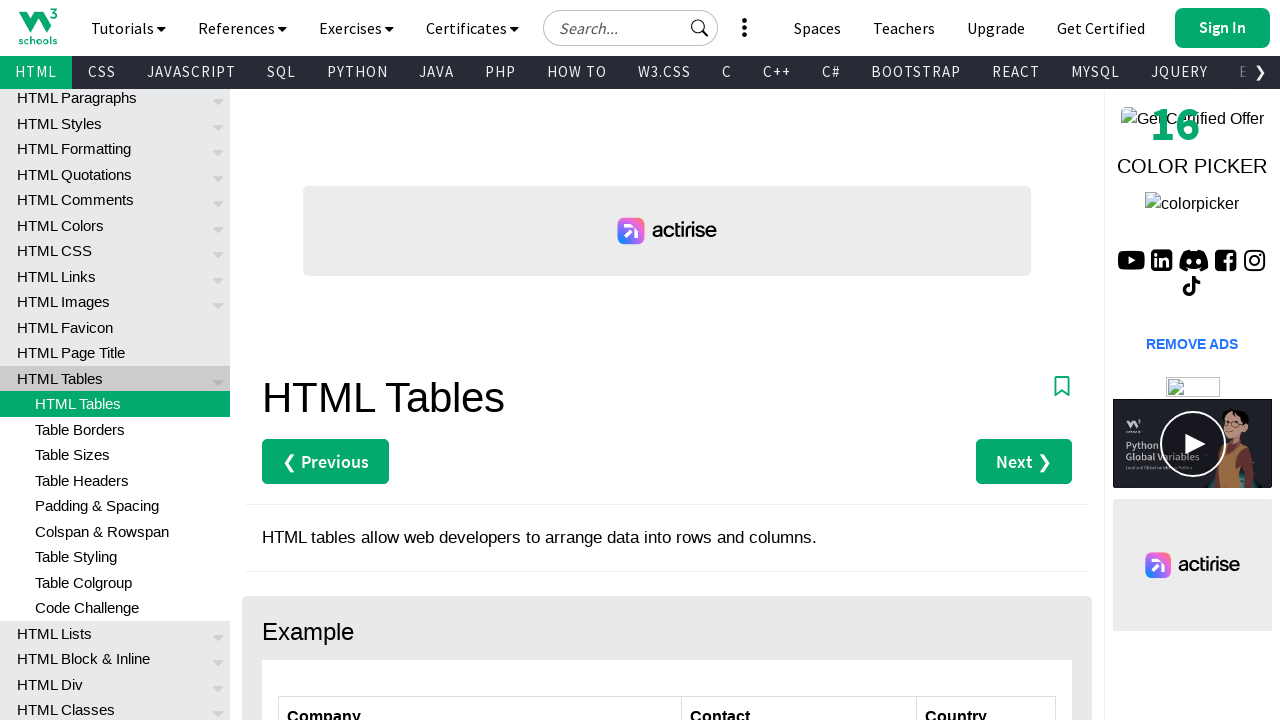

First column cell in row 5 is accessible
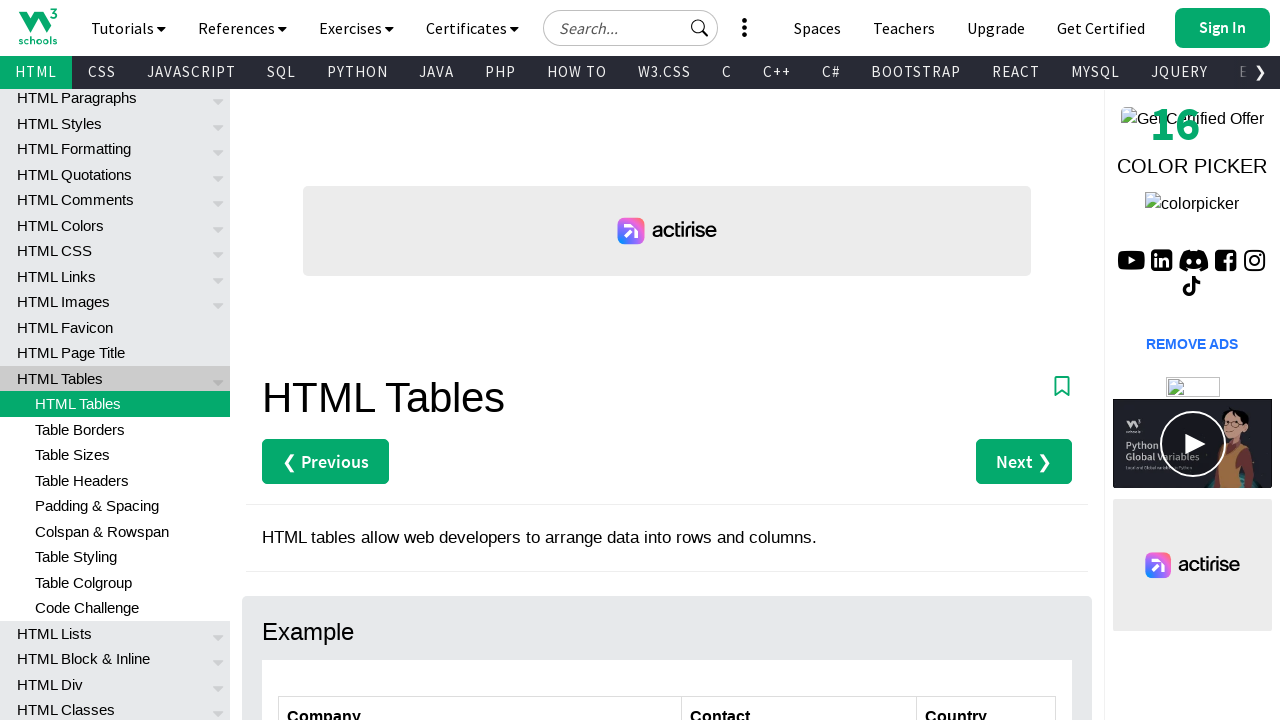

First column cell in row 6 is accessible
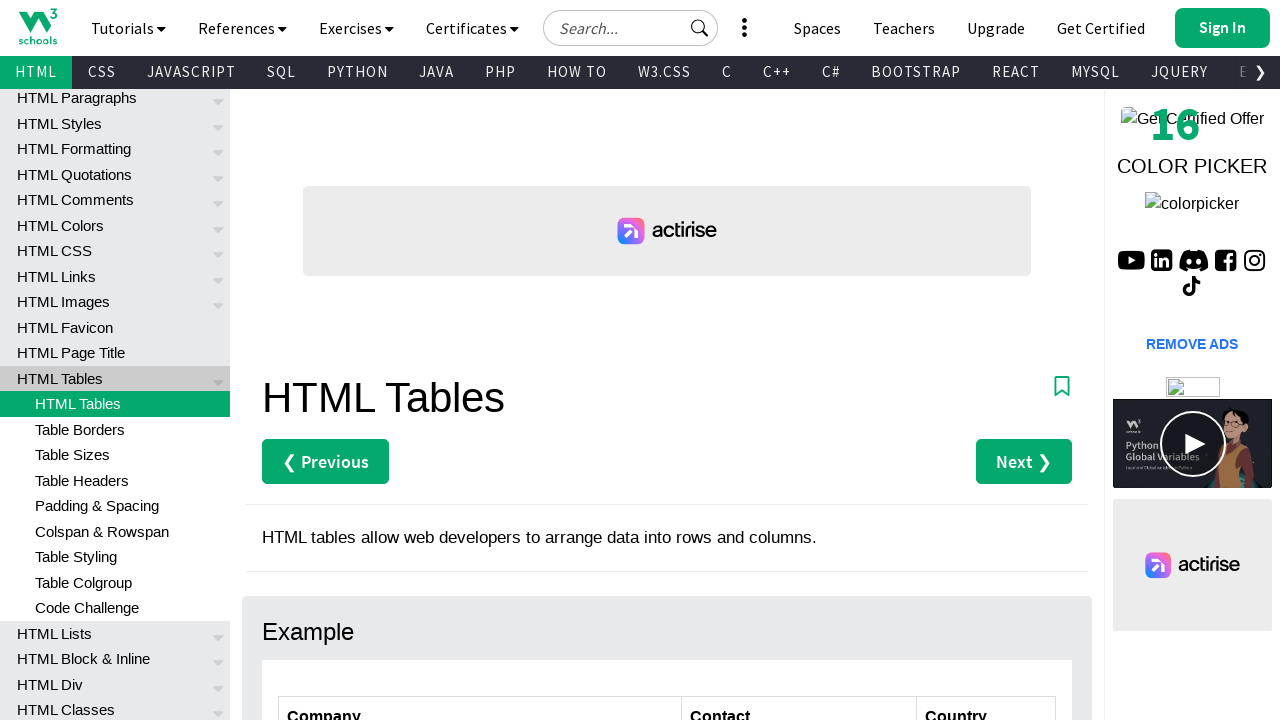

First column cell in row 7 is accessible
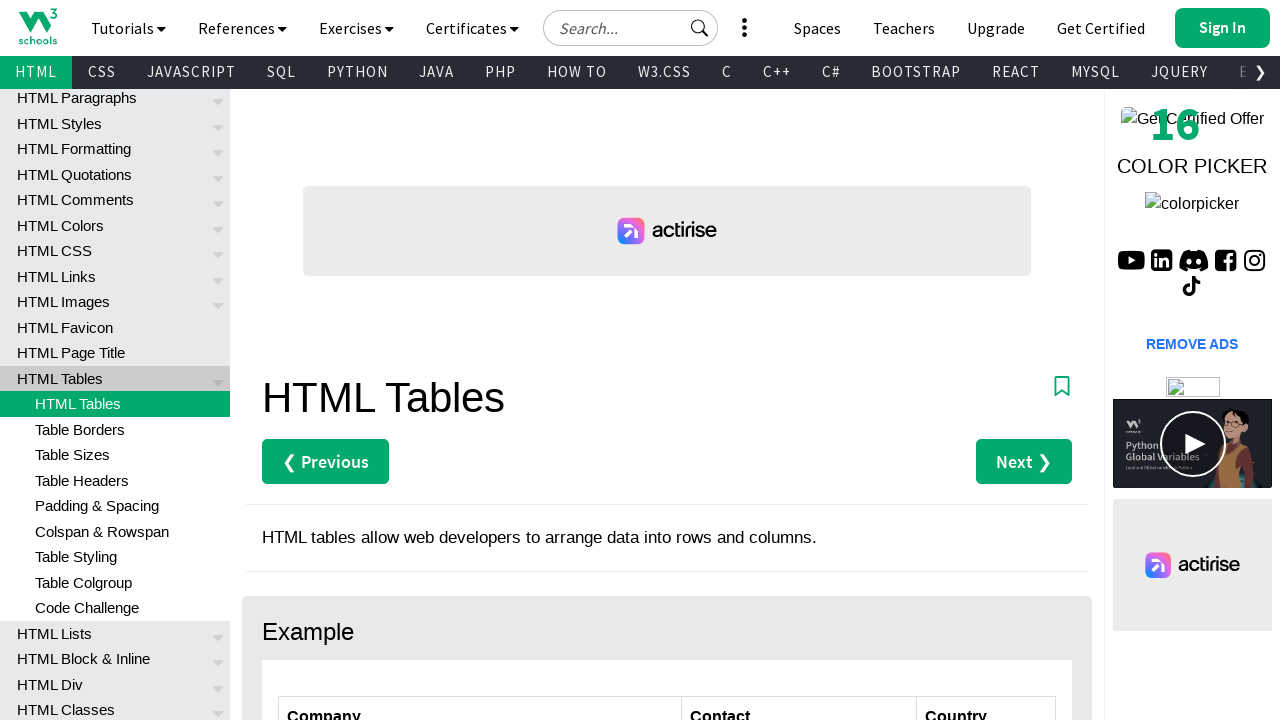

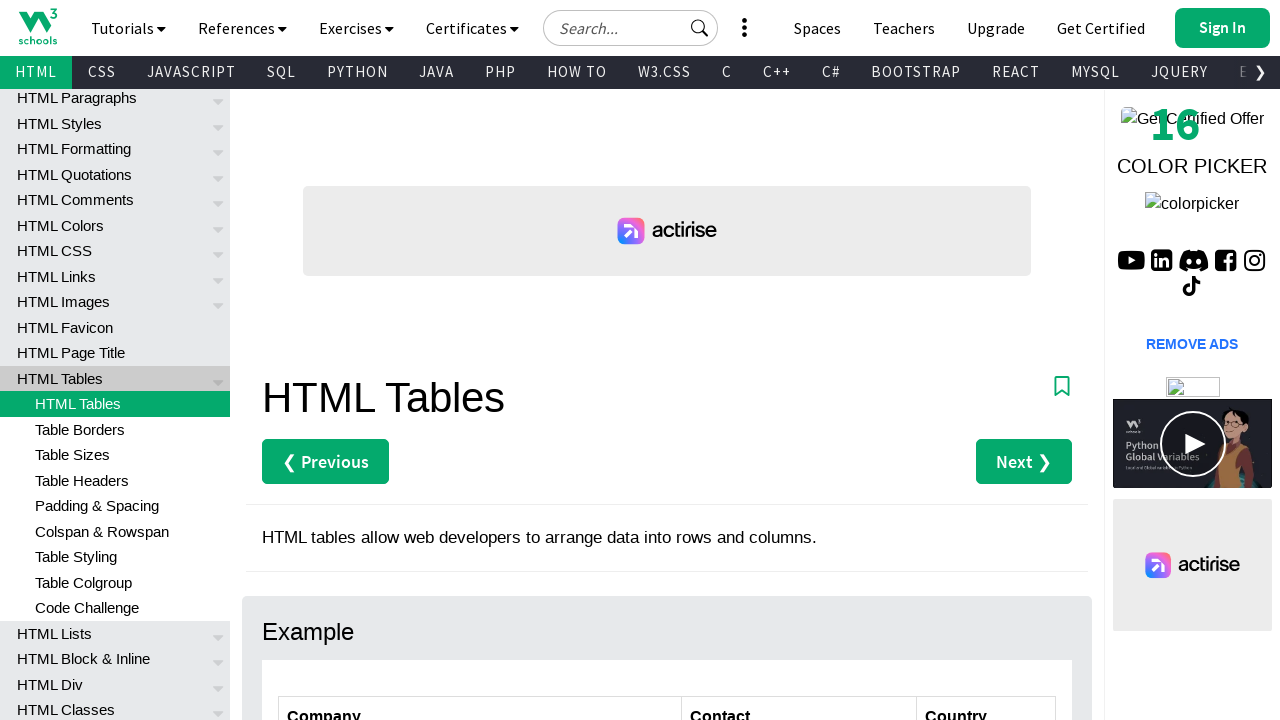